Tests customer care contact form with invalid phone format to verify phone validation

Starting URL: https://parabank.parasoft.com/parabank/contact.htm

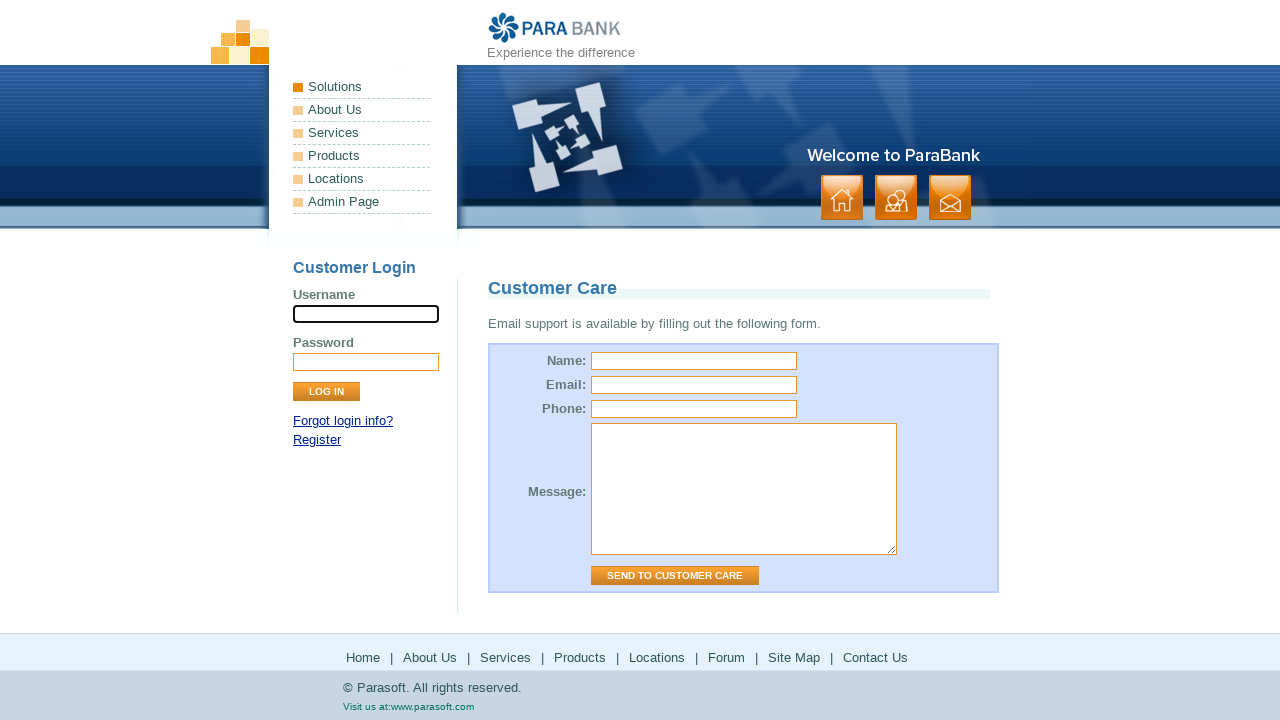

Filled name field with 'Robert' on #name
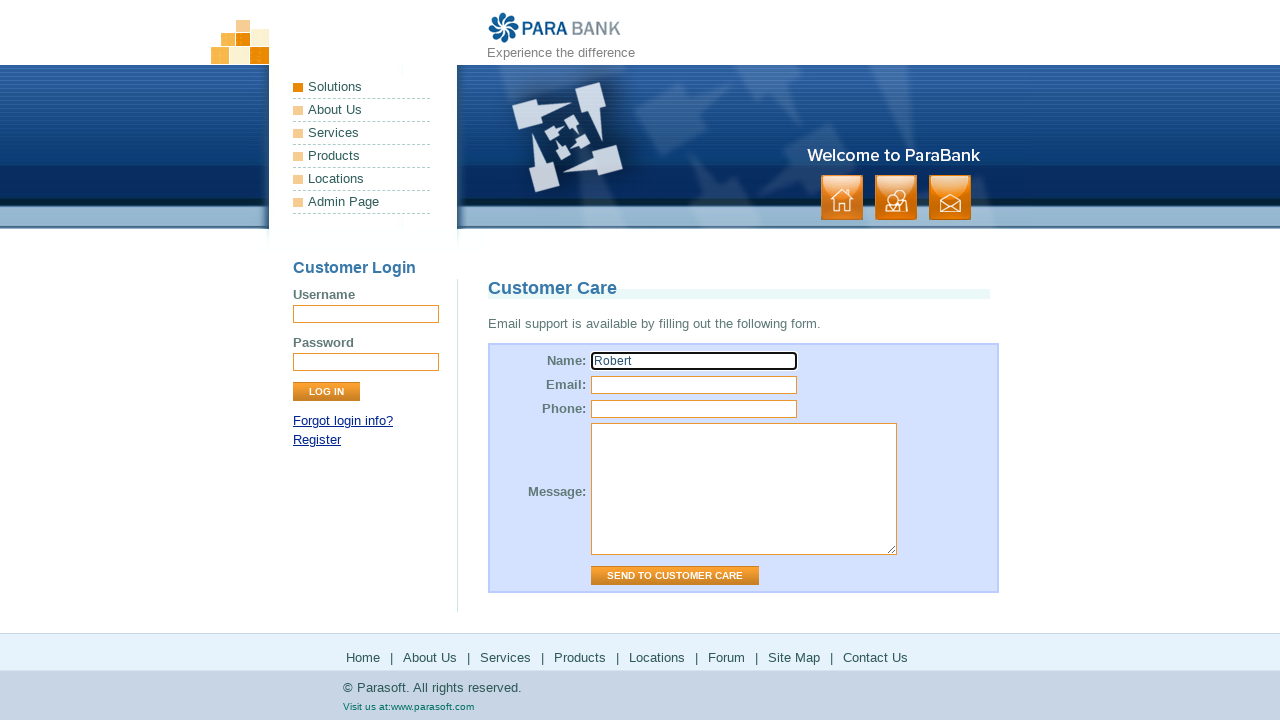

Filled email field with 'abc@email.com' on #email
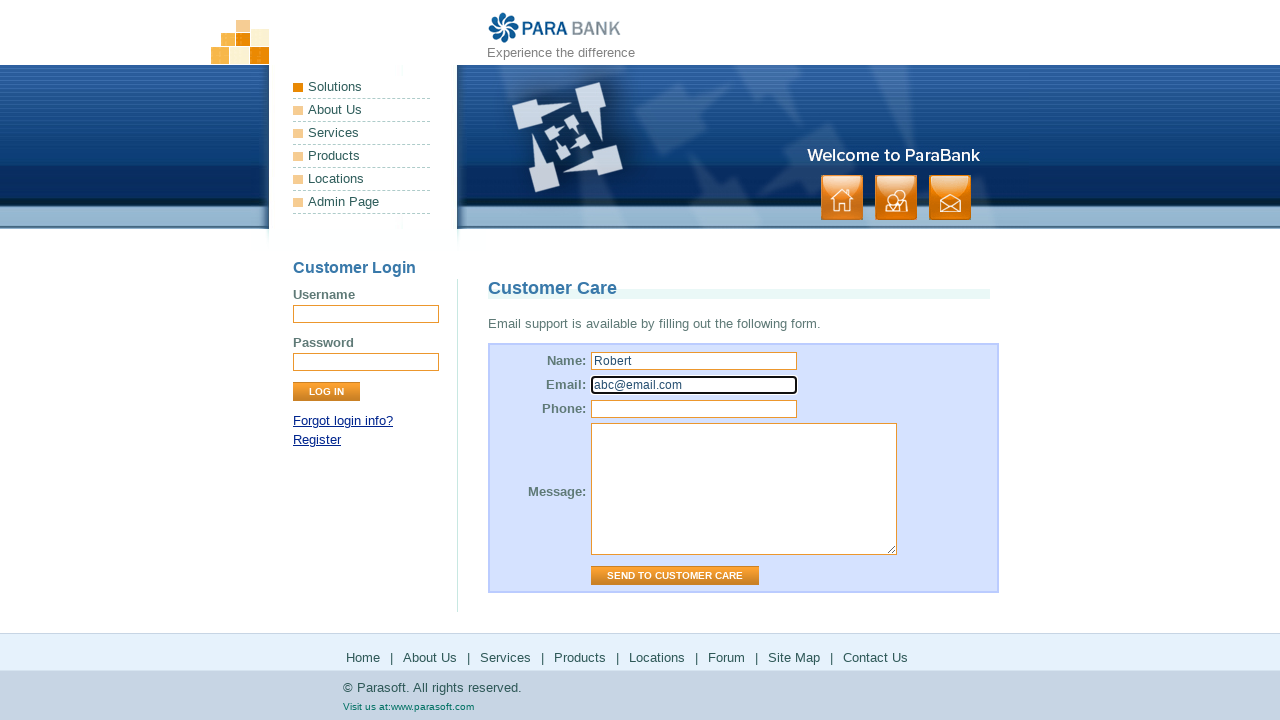

Filled phone field with invalid format 'aaa' on #phone
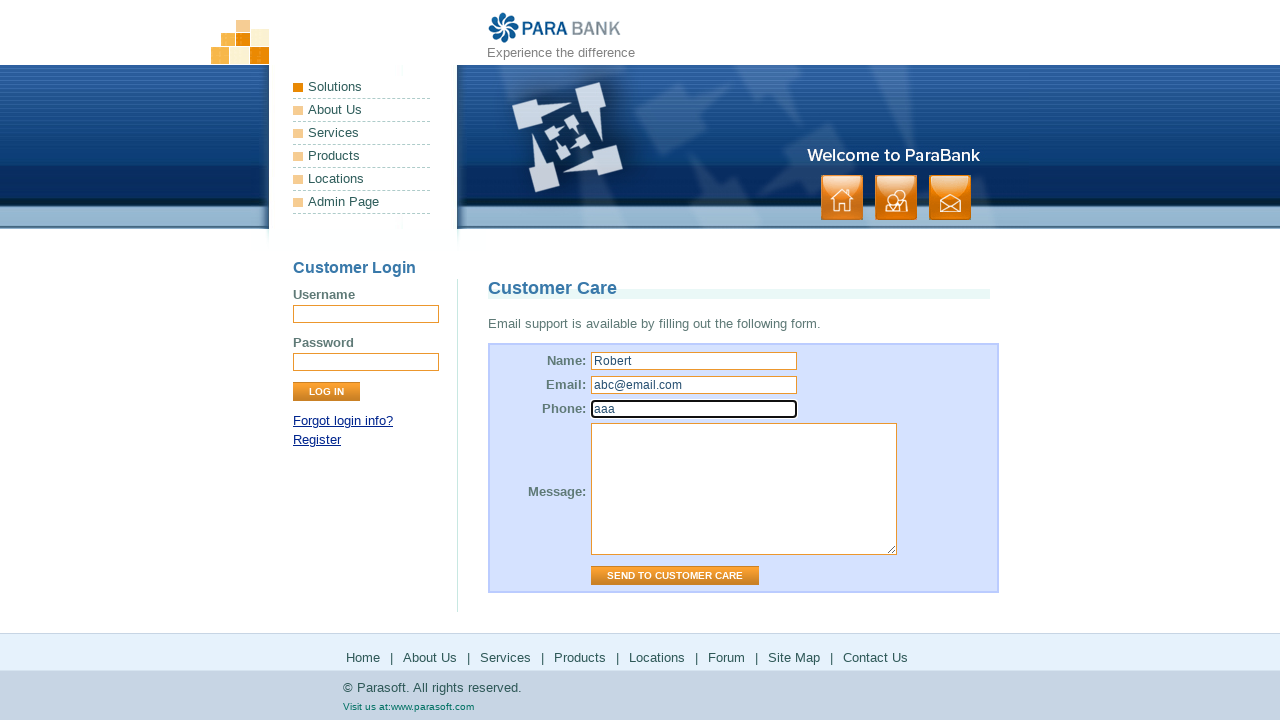

Filled message field with 'need support message' on #message
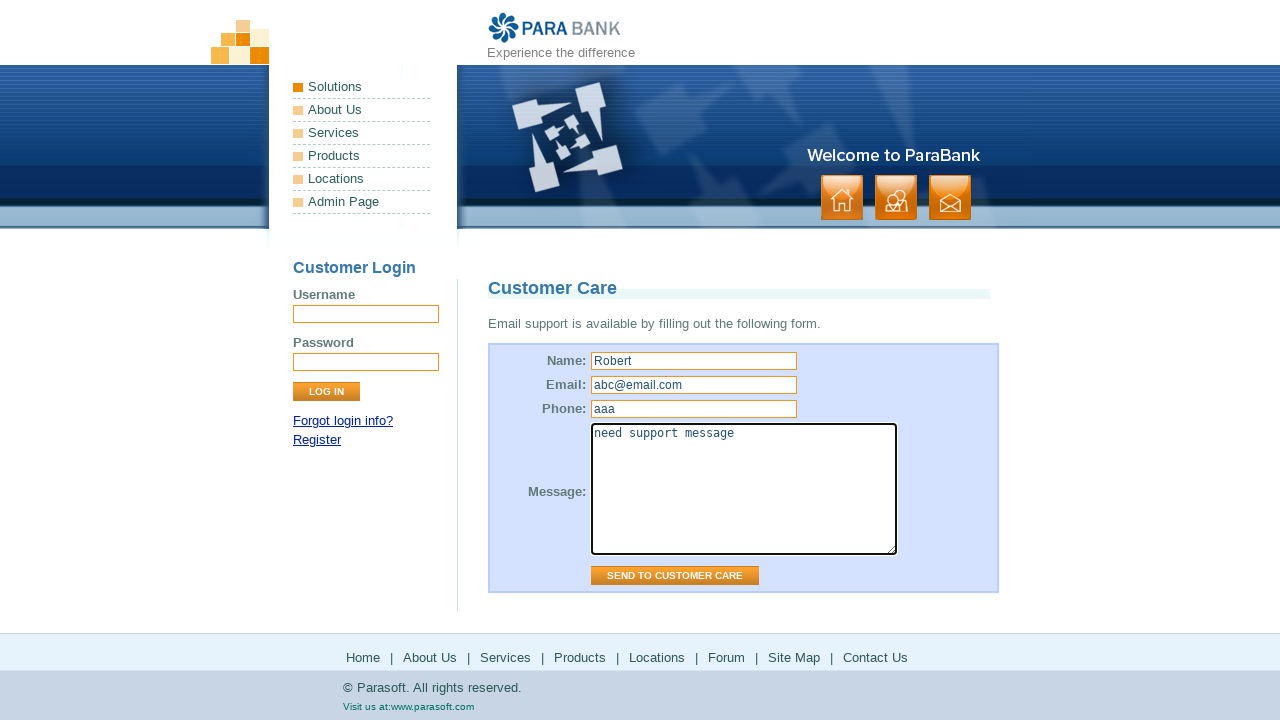

Clicked 'Send to Customer Care' button at (675, 576) on input[value="Send to Customer Care"]
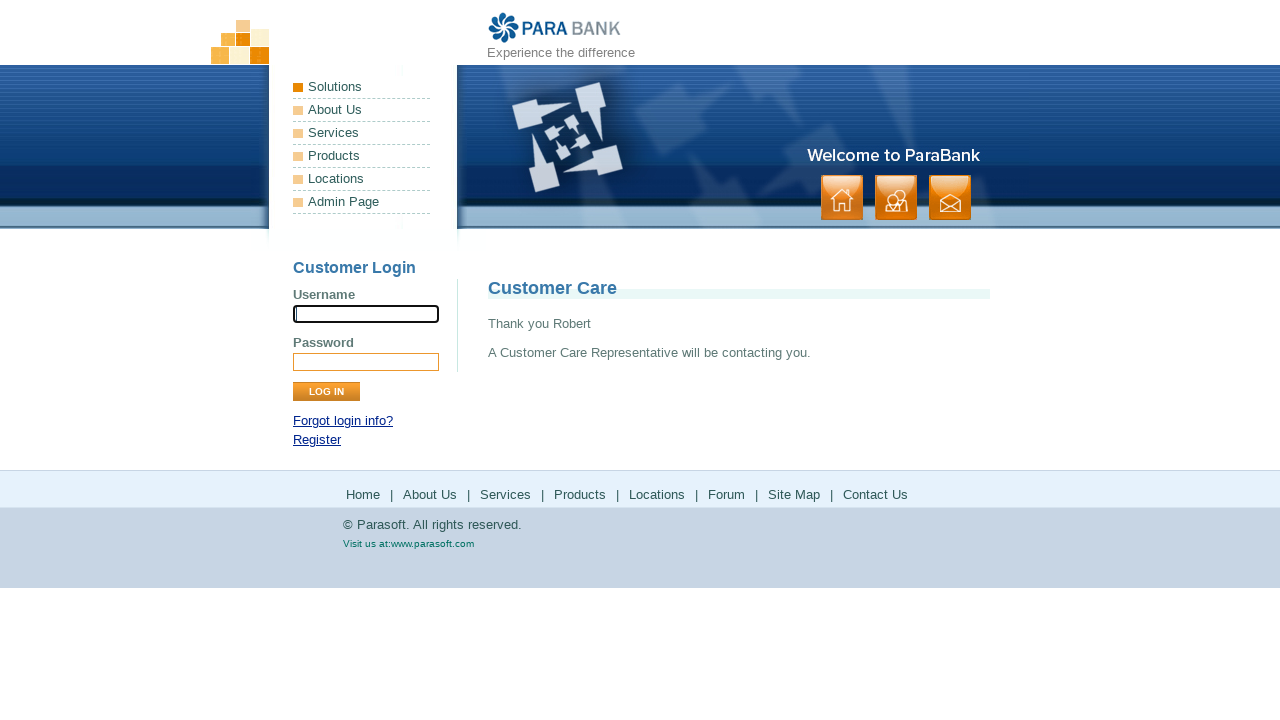

Waited 2000ms for phone validation error message
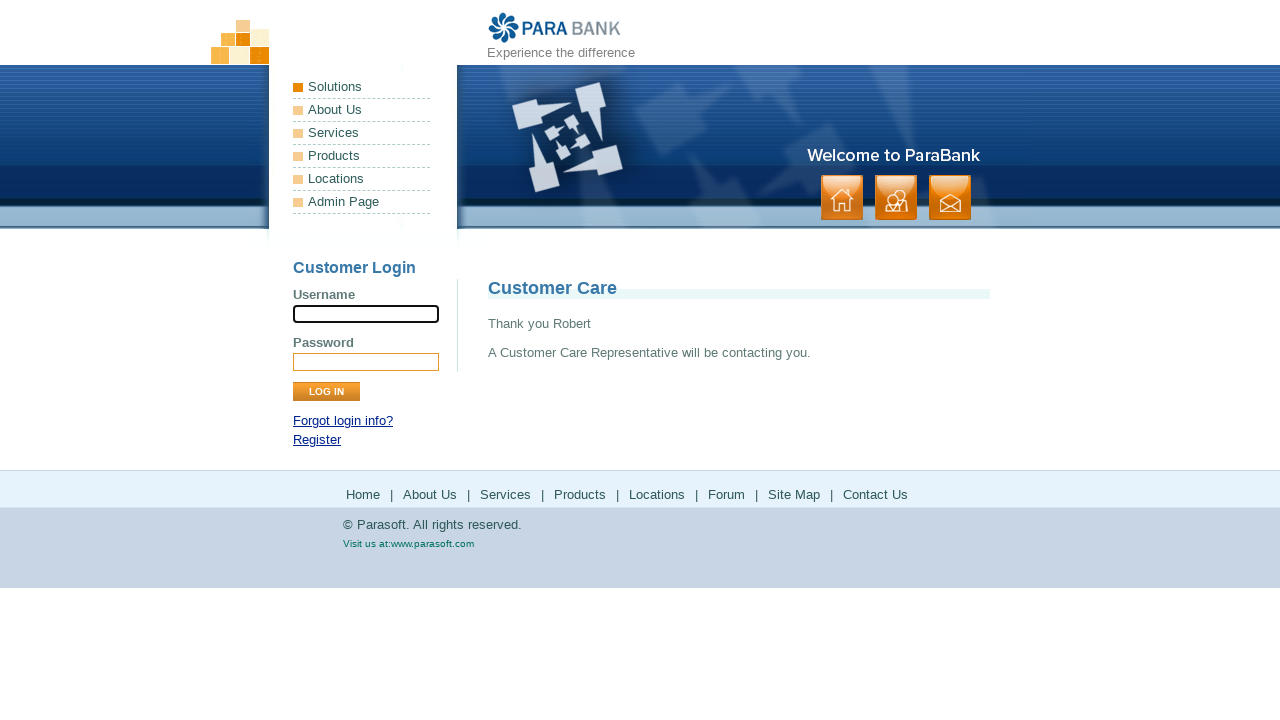

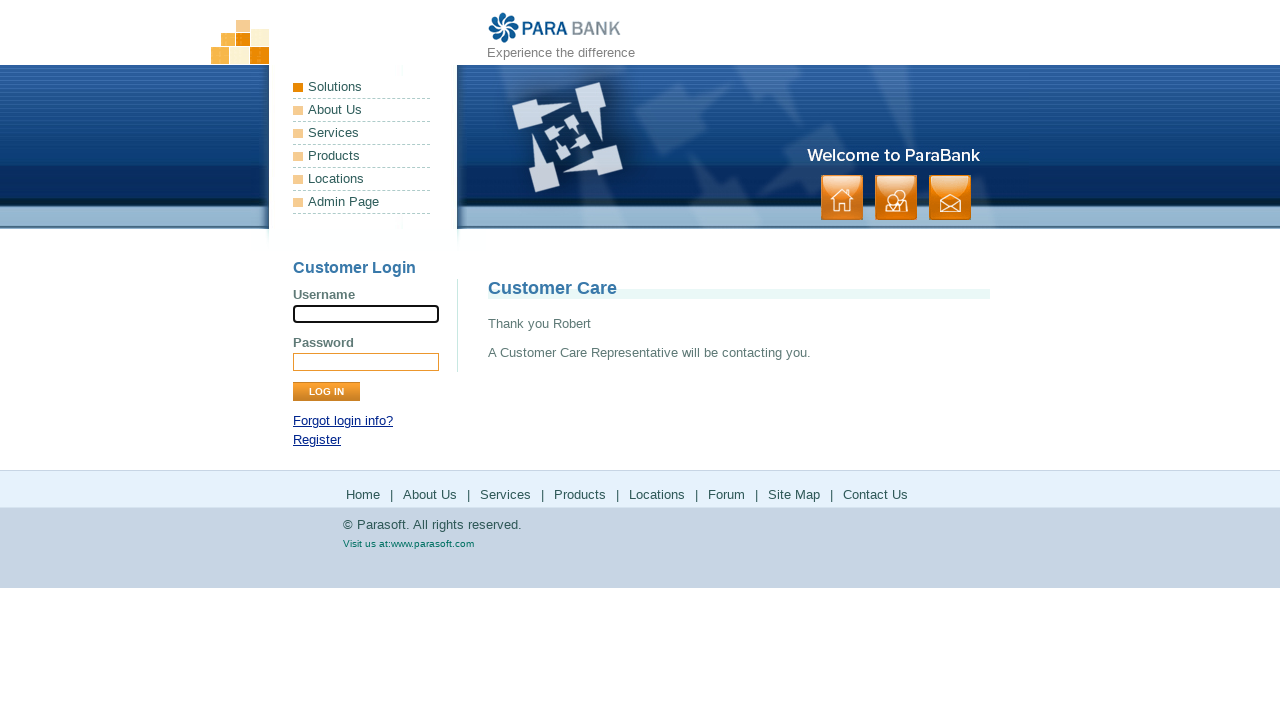